Tests form submission by filling out all fields (first name, last name, email, contact number, and message) and submitting the form

Starting URL: https://v1.training-support.net/selenium/simple-form

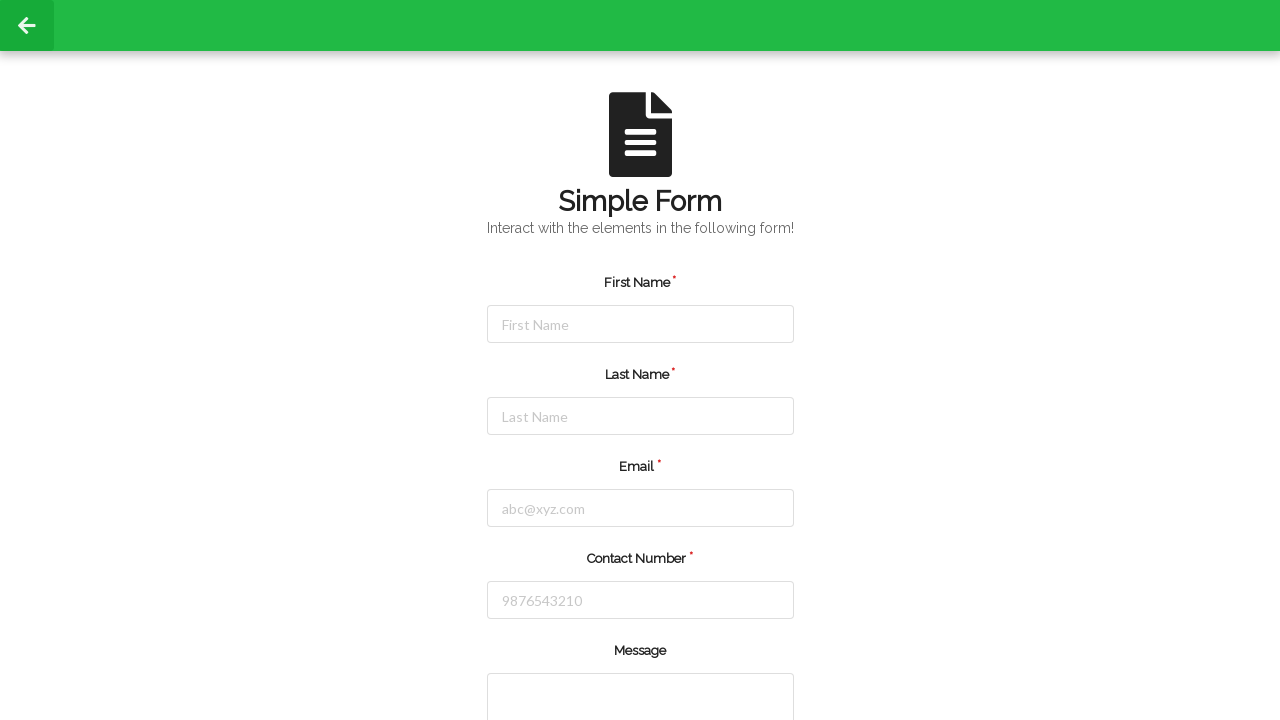

Navigated to simple form page
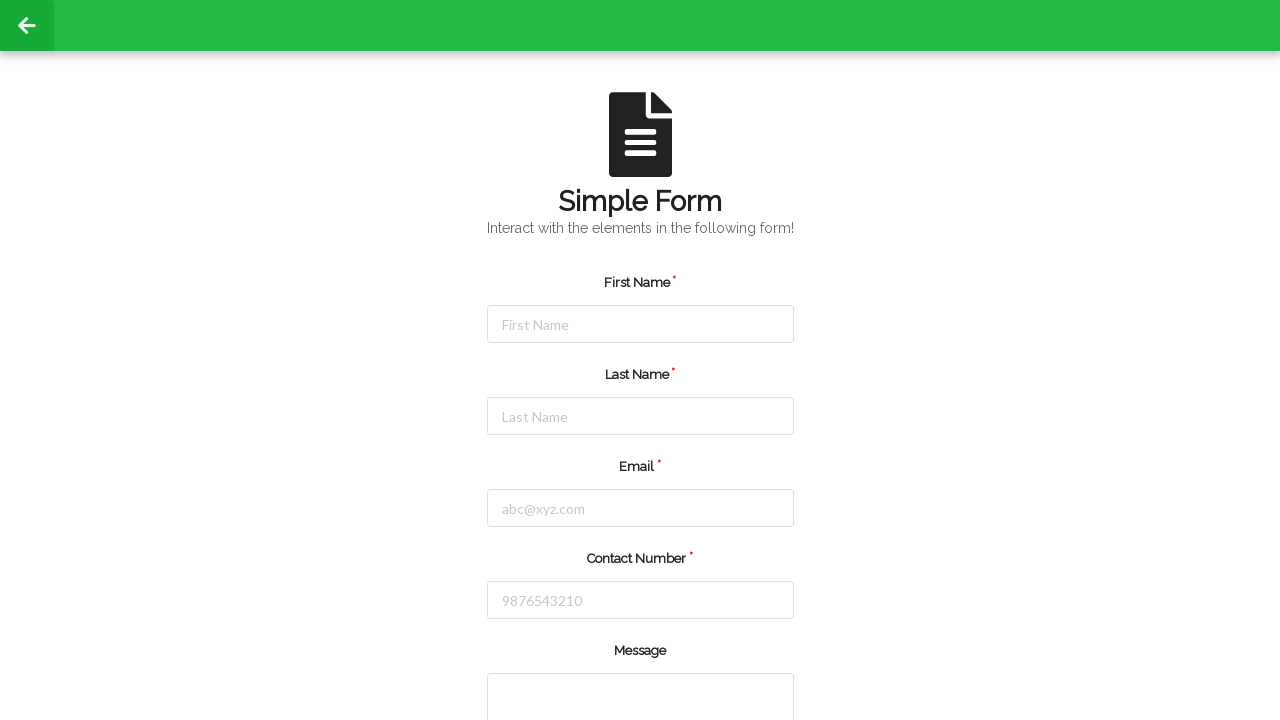

Filled first name field with 'Chaya' on #firstName
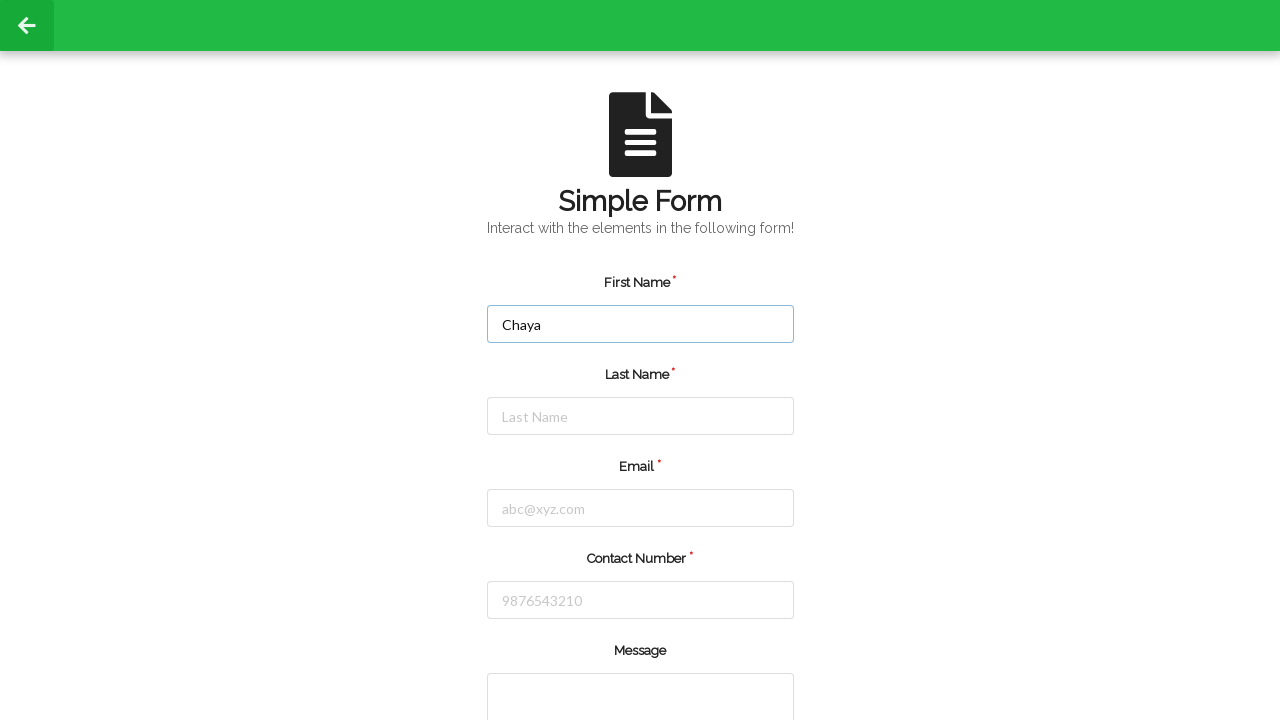

Filled last name field with 'BV' on #lastName
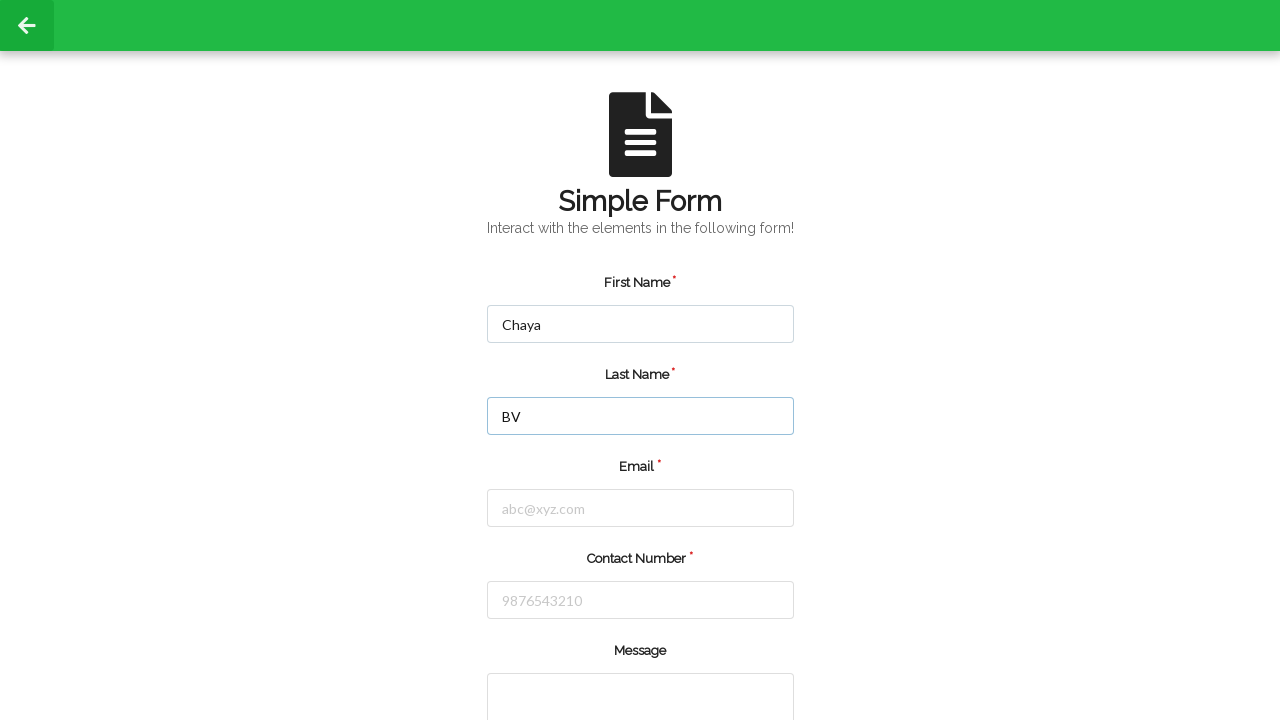

Filled email field with 'chaya@gmail.com' on #email
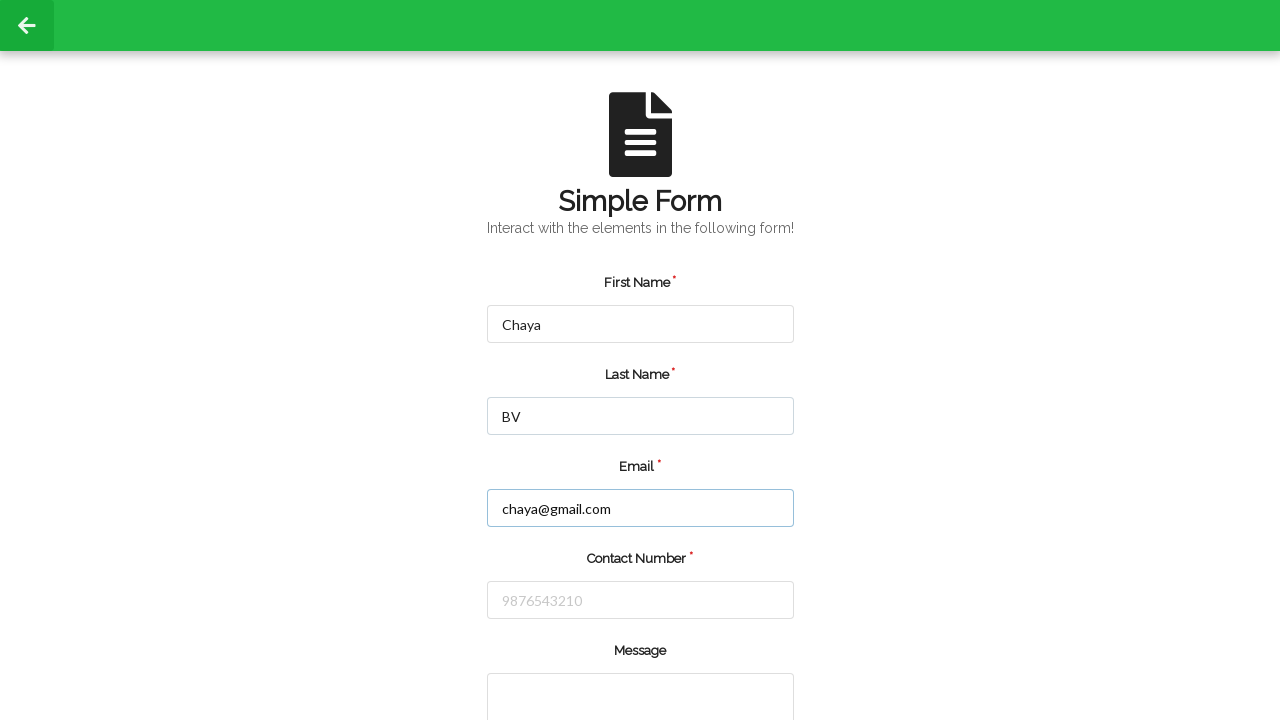

Filled contact number field with '1234566778' on #number
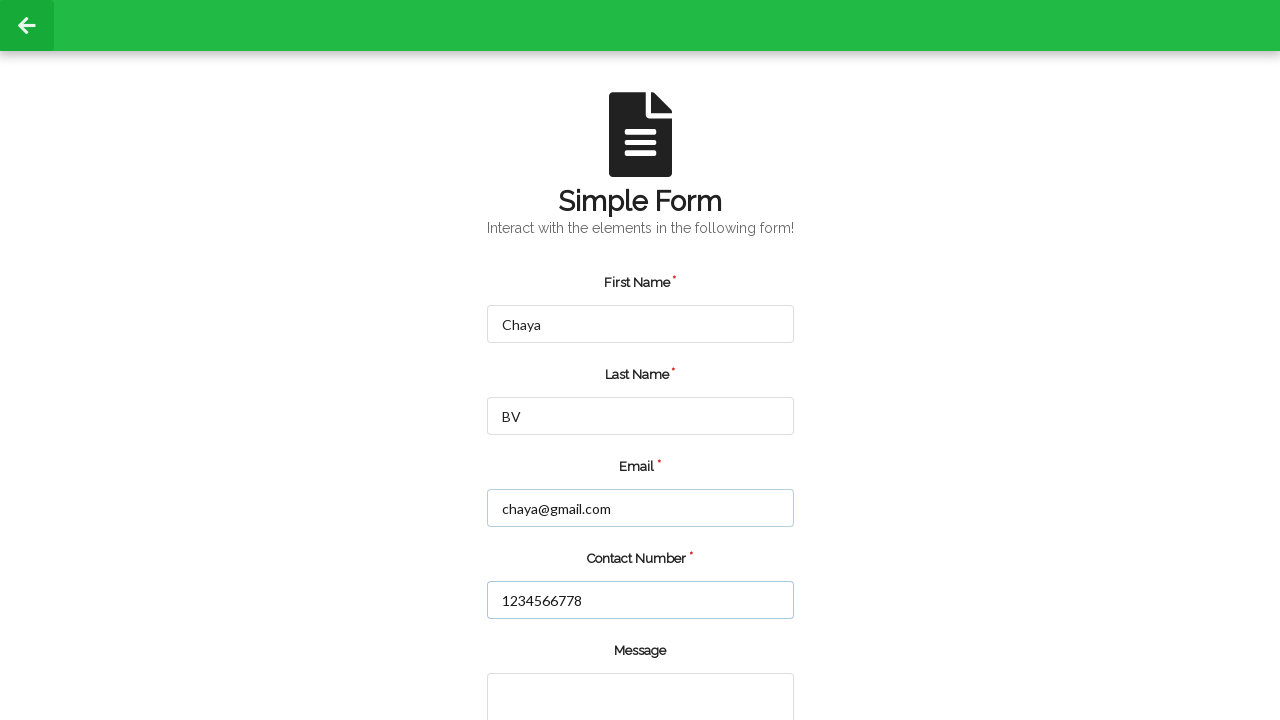

Filled message textarea with 'hello world' on //div[@class='field']//textarea
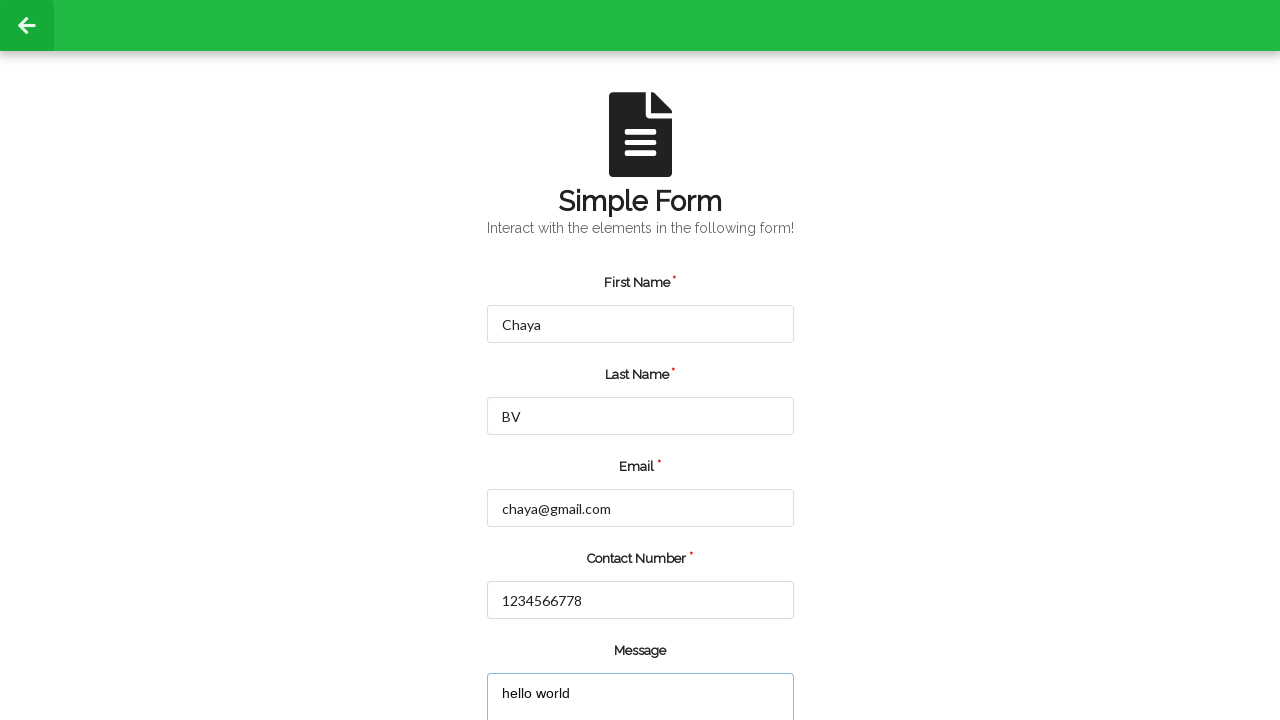

Clicked submit button to submit form at (558, 660) on xpath=//input[@type='submit']
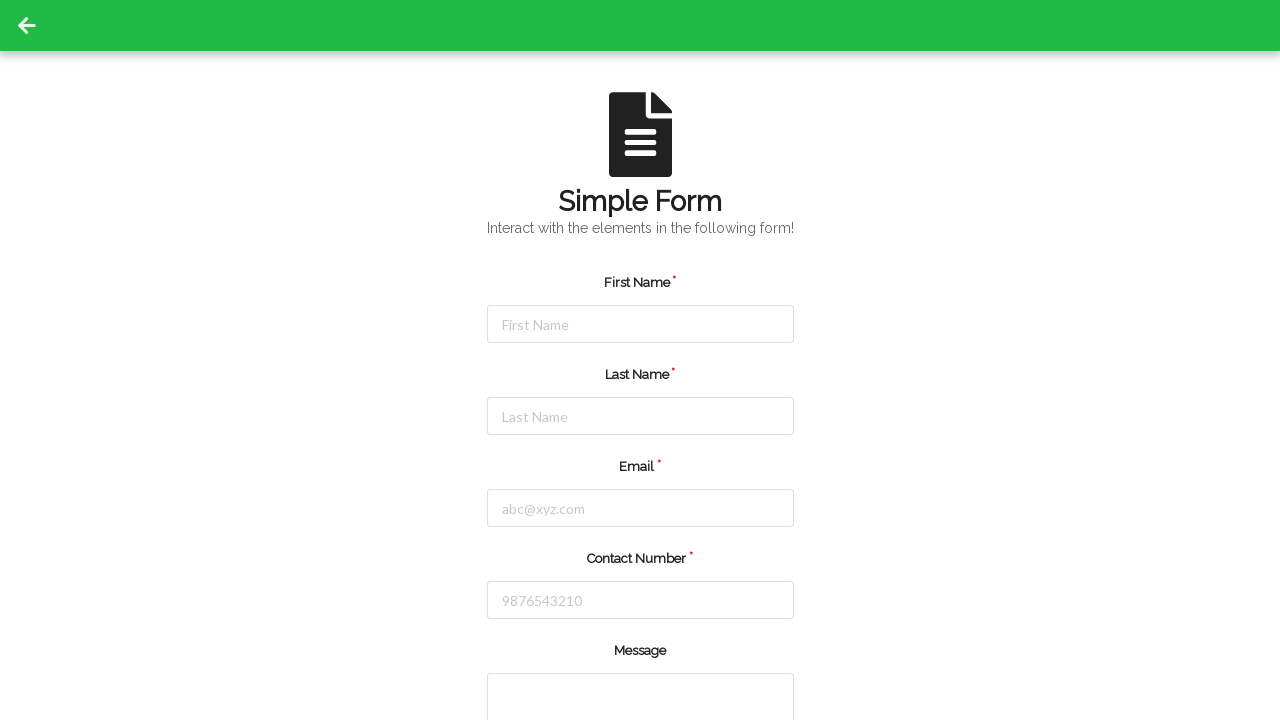

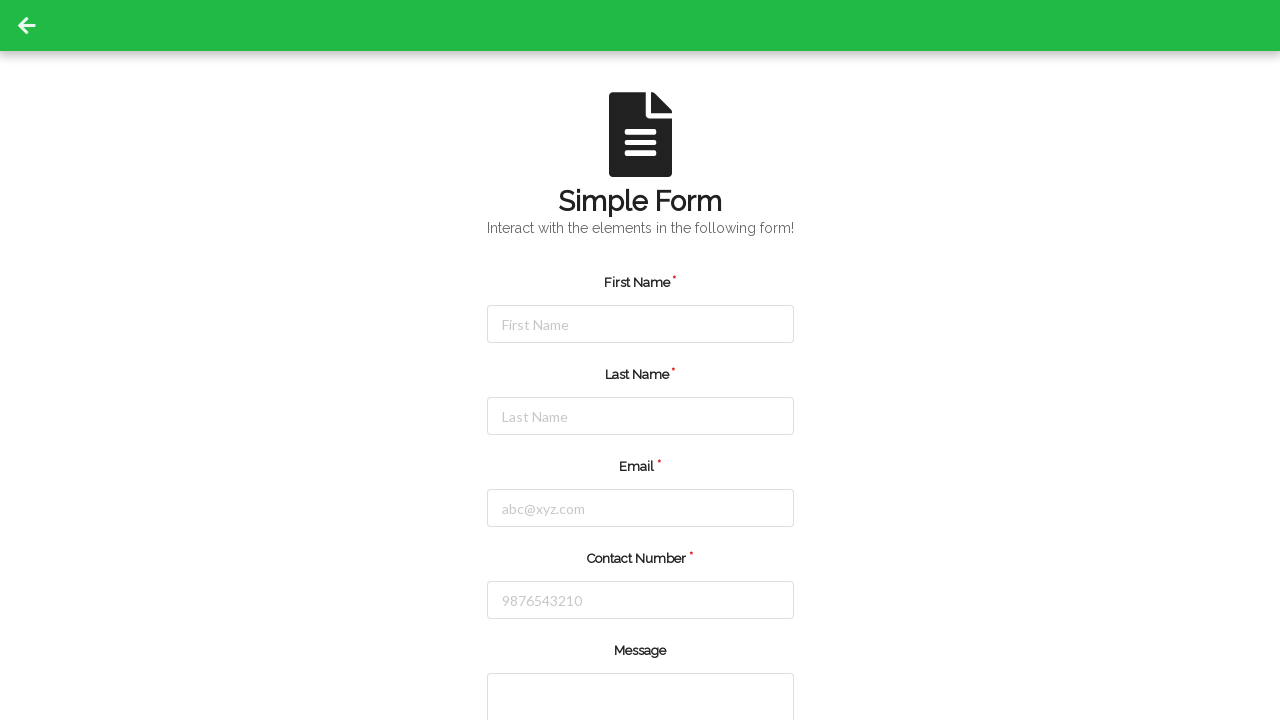